Tests dropdown country selection by clicking the dropdown, searching for a country, and selecting it from the filtered results

Starting URL: https://techydevs.com/demos/themes/html/listhub-demo/listhub/index.html

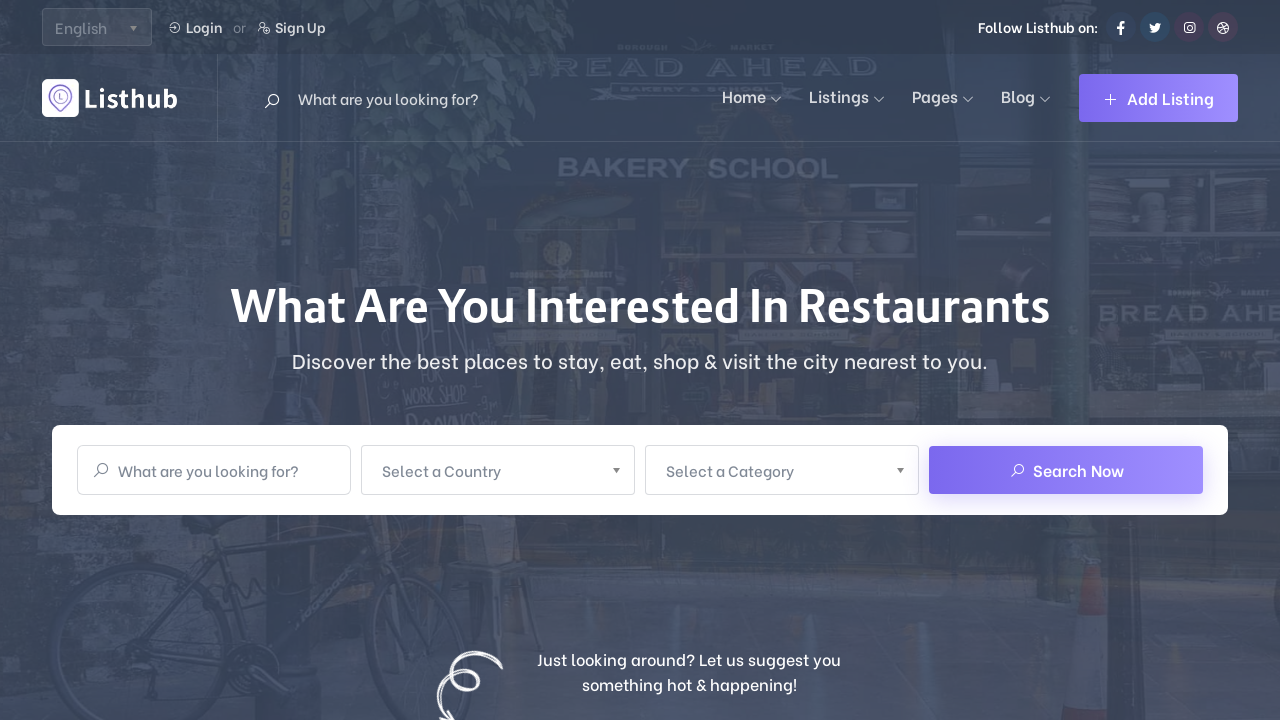

Clicked on country dropdown to open it at (498, 470) on xpath=//span[normalize-space()='Select a Country']/parent::a
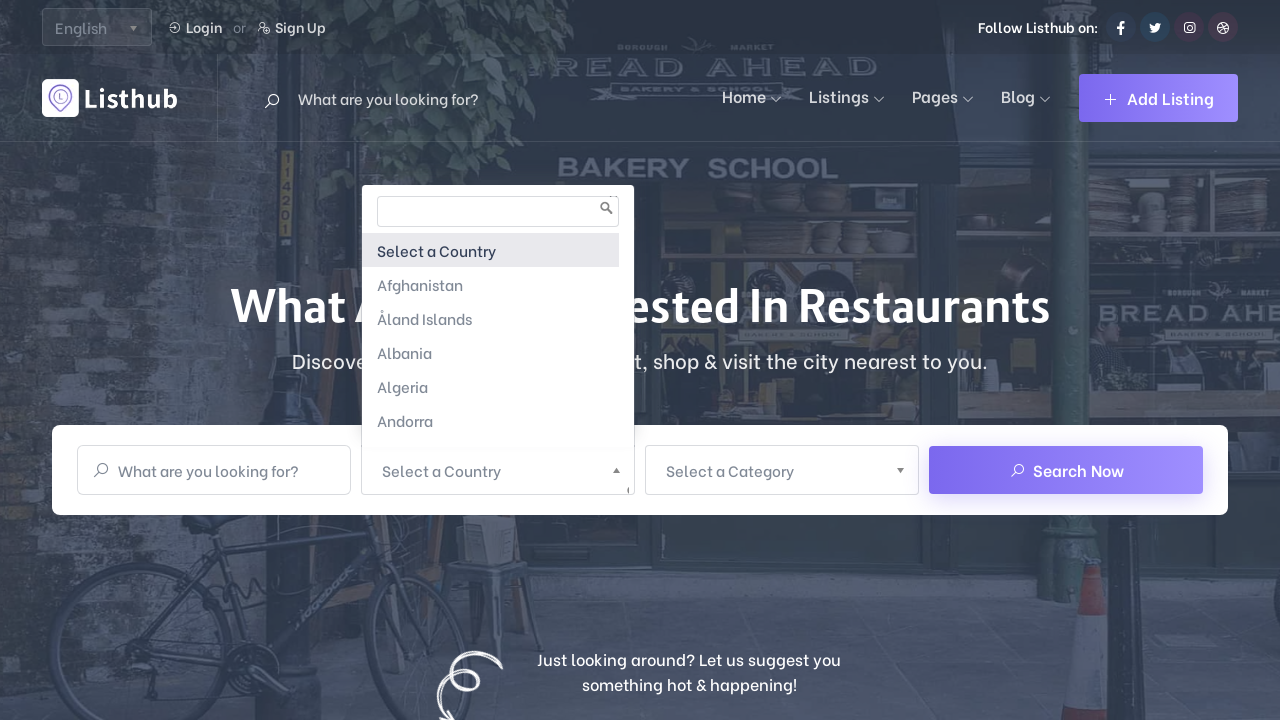

Typed 'Vietnam' in the dropdown search input on (//span[normalize-space()='Select a Country']/parent::a)//following-sibling::div
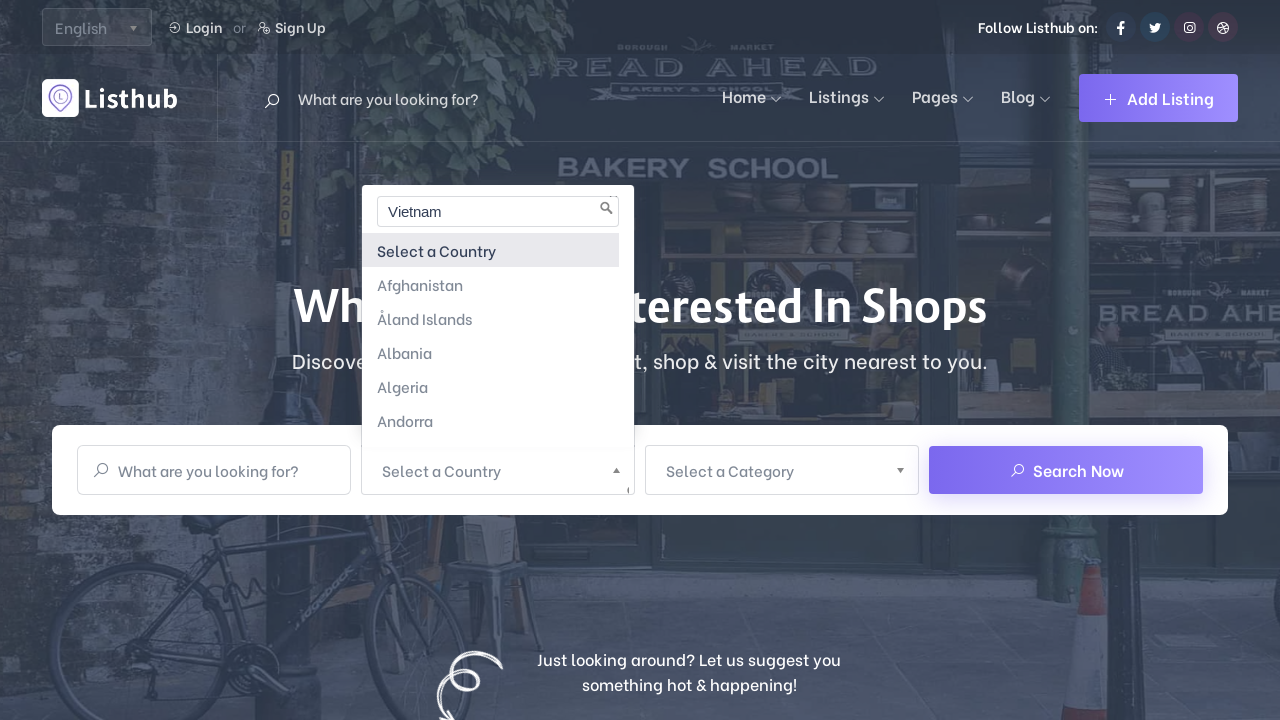

Selected Vietnam from the filtered dropdown results at (490, 338) on xpath=//li[normalize-space()='Vietnam']
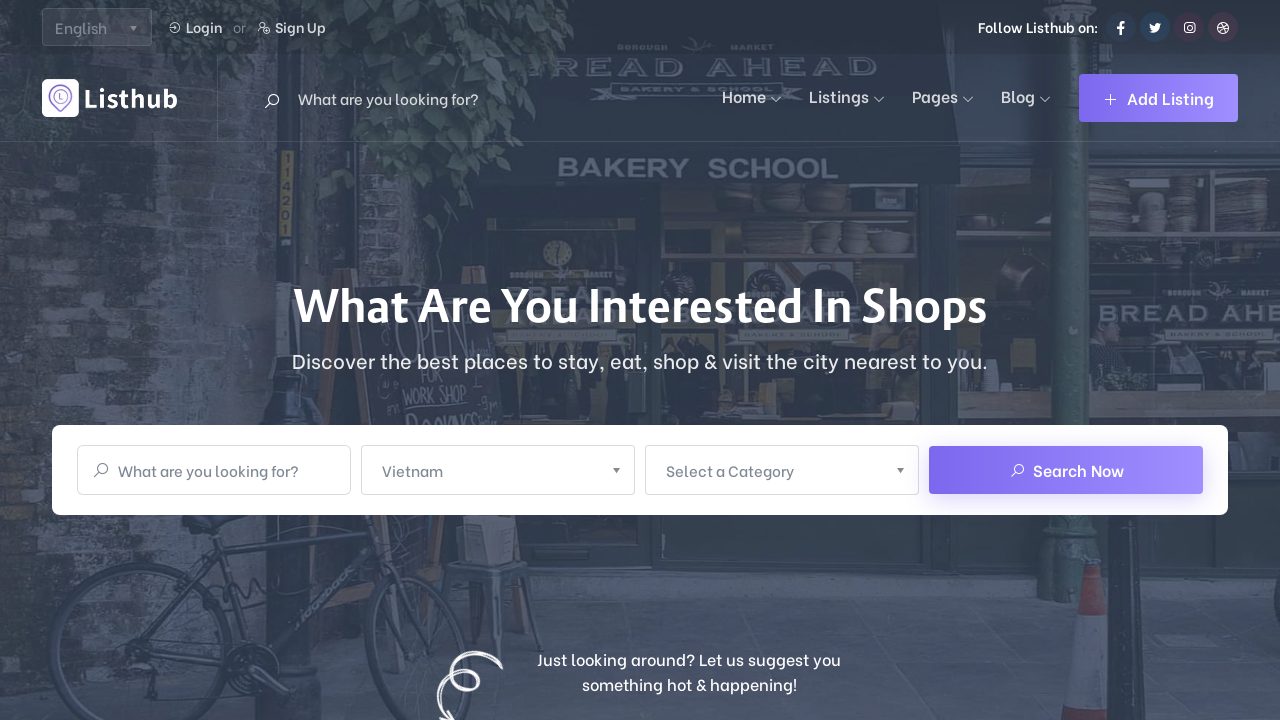

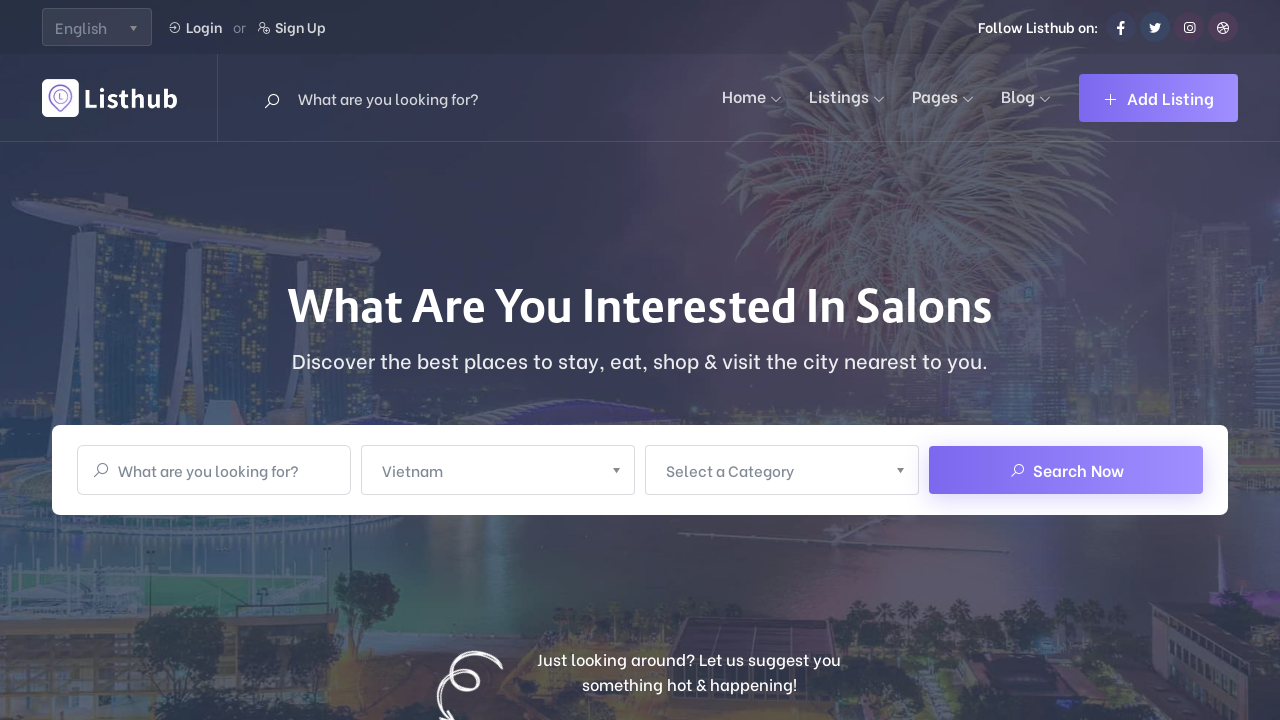